Navigates to SuperMicro BIOS support page and searches for a motherboard model to find BIOS download information

Starting URL: https://www.supermicro.com/support/resources/bios_ipmi.php?type=BIOS

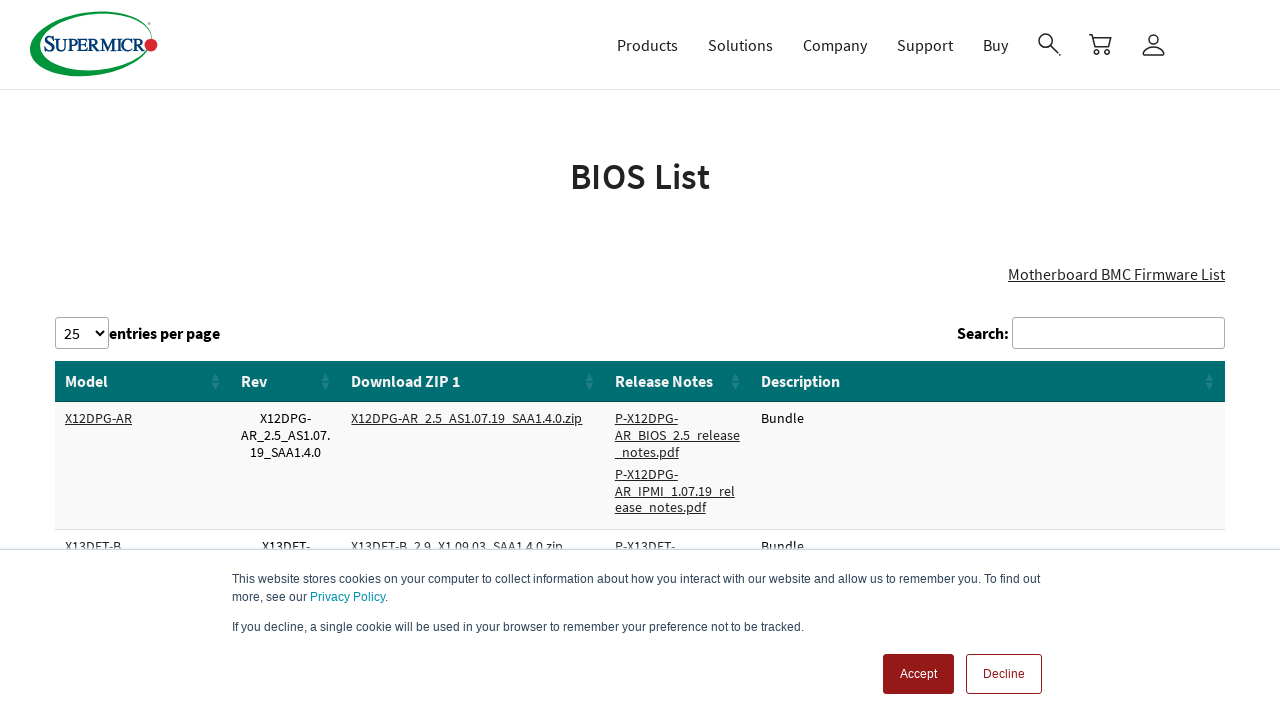

Filled search input with motherboard model 'X11DPH-T' on input[type="search"][aria-controls="DataTables_Table_0"]
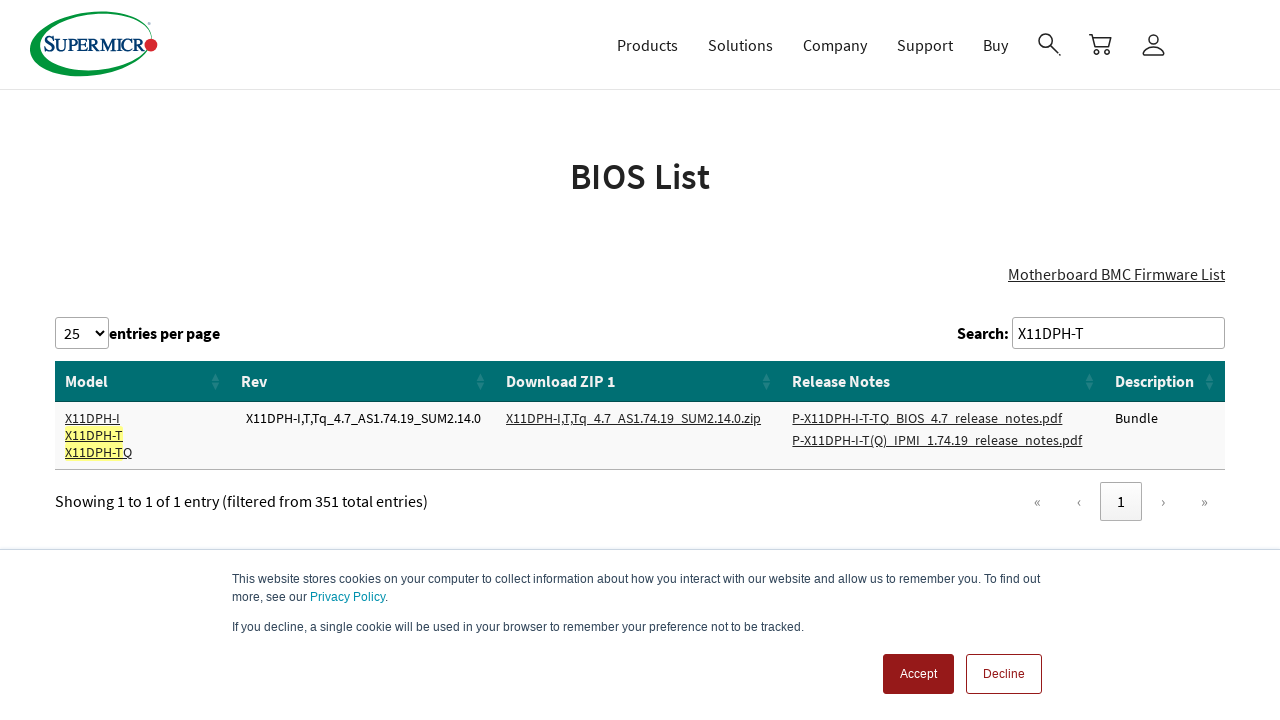

Table filtered and BIOS download links loaded
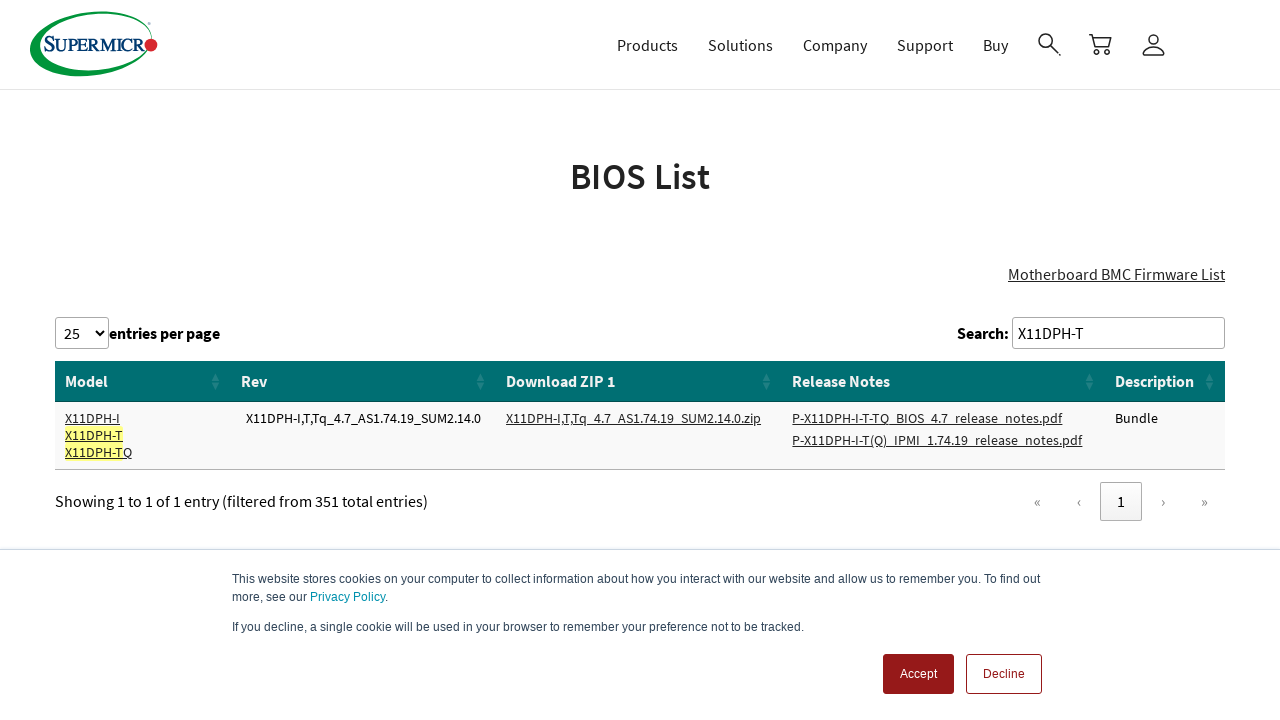

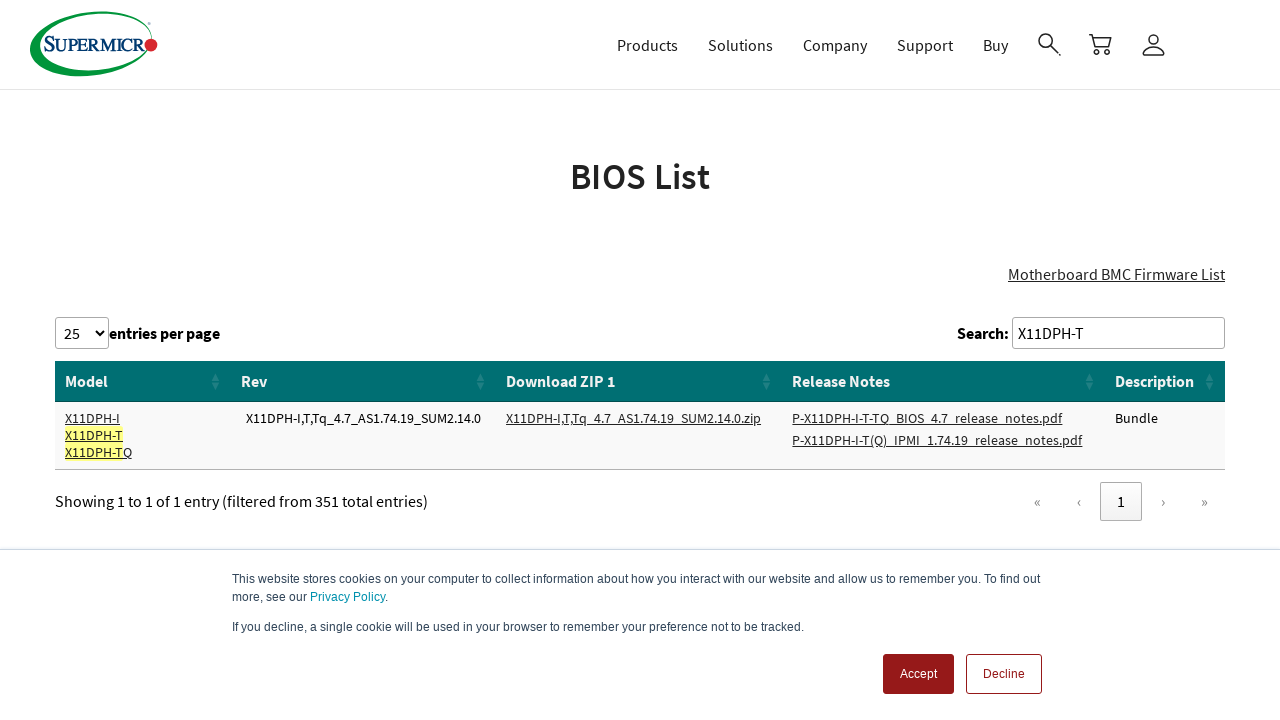